Navigates to Northeastern University (China) website and waits for the page to fully load

Starting URL: https://www.neu.edu.cn

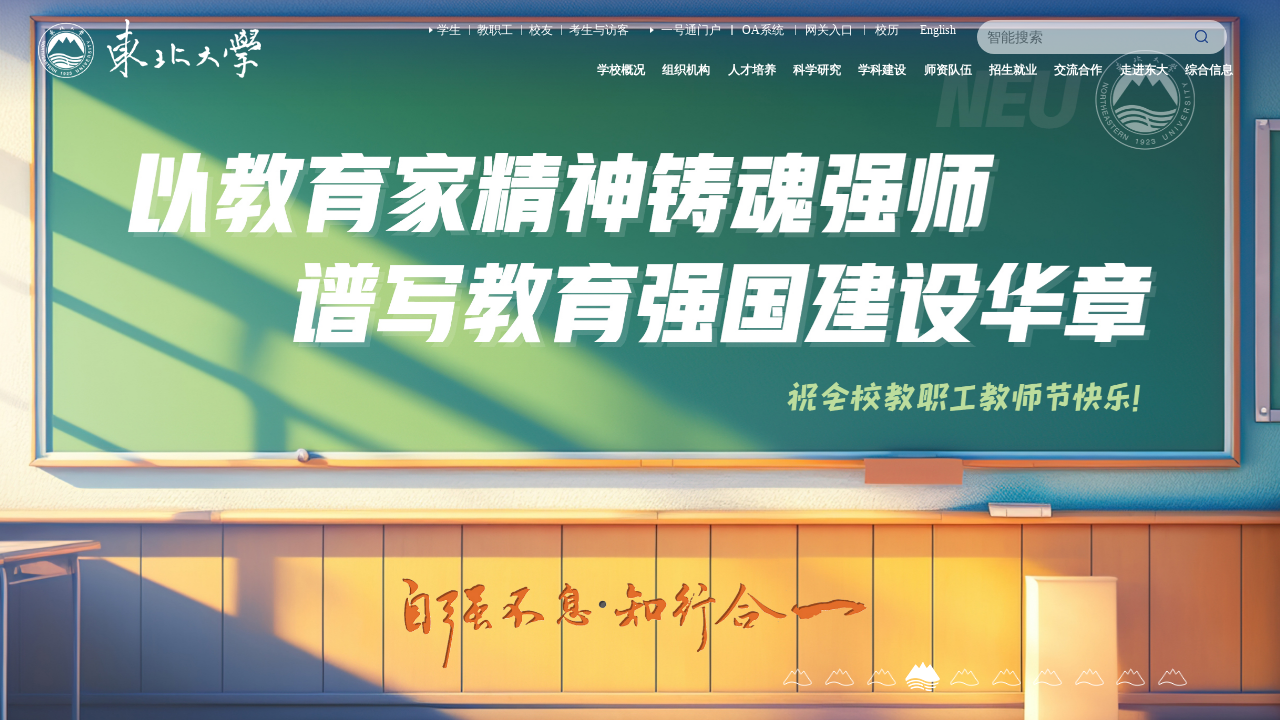

Navigated to Northeastern University (China) website at https://www.neu.edu.cn
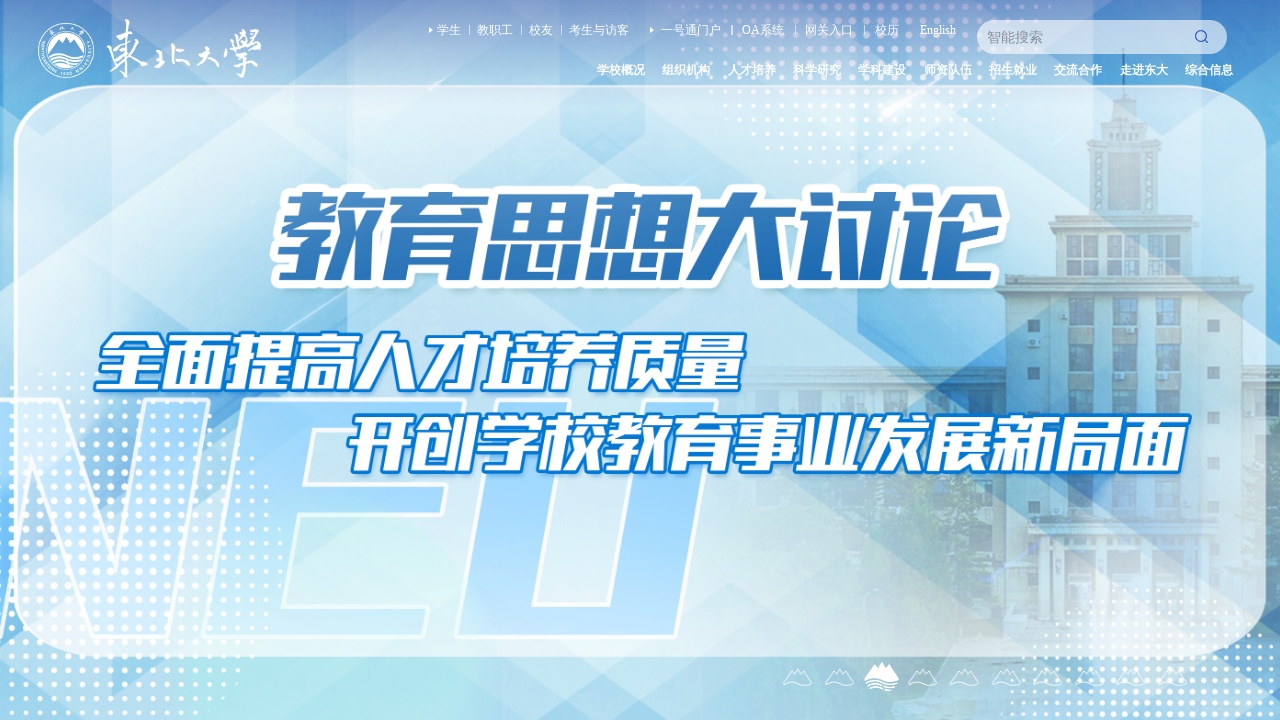

Page fully loaded with all network activity complete
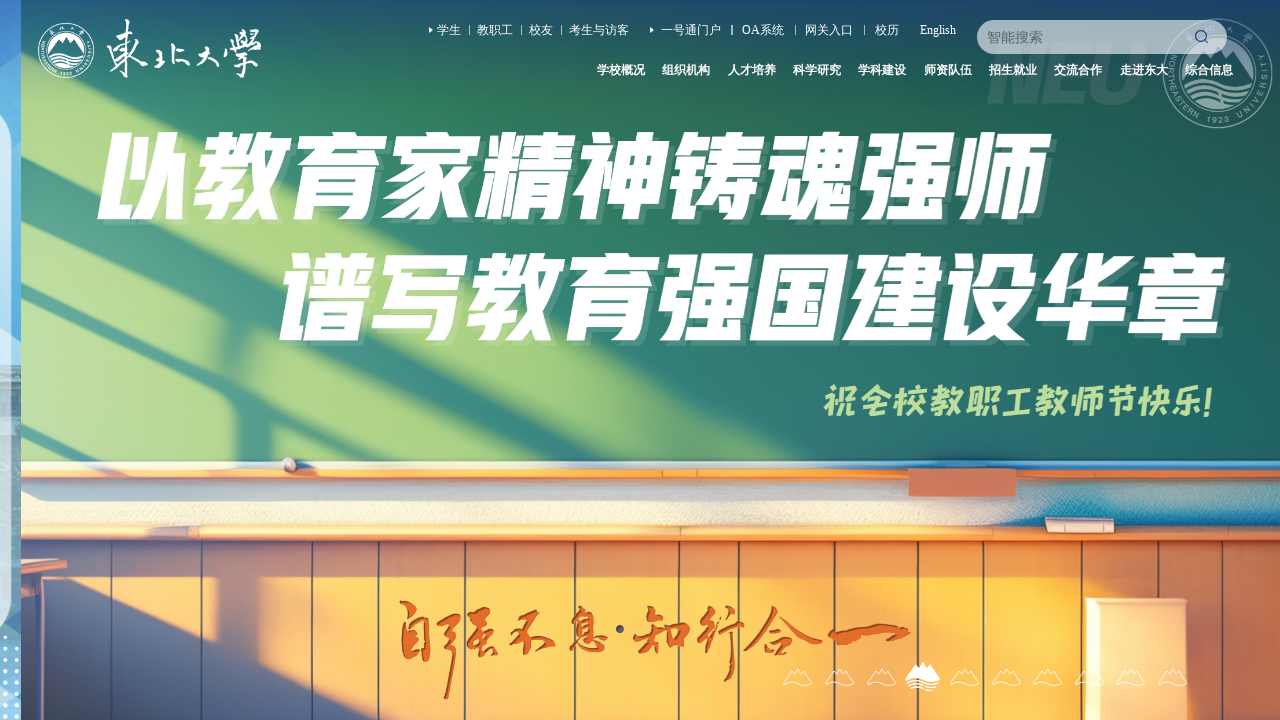

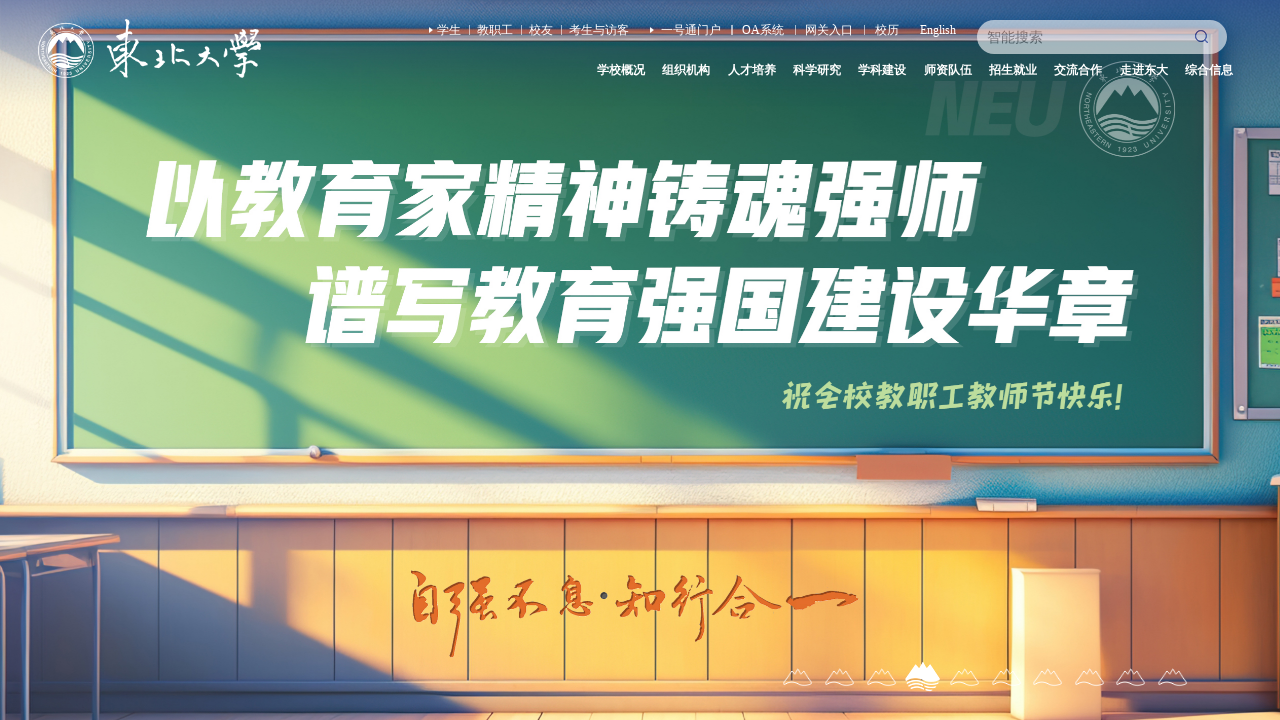